Navigates to the Luxoft corporate website and waits for the page to fully load

Starting URL: https://www.luxoft.com

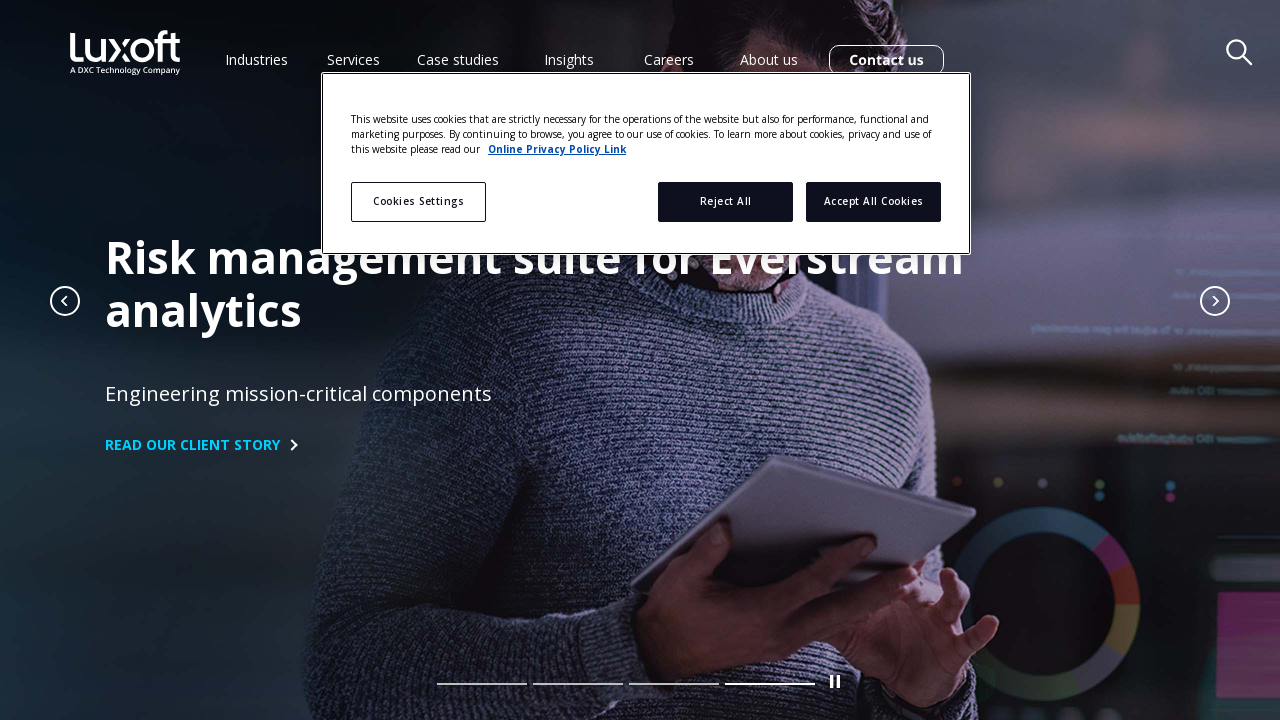

Waited for DOM content to be loaded on Luxoft website
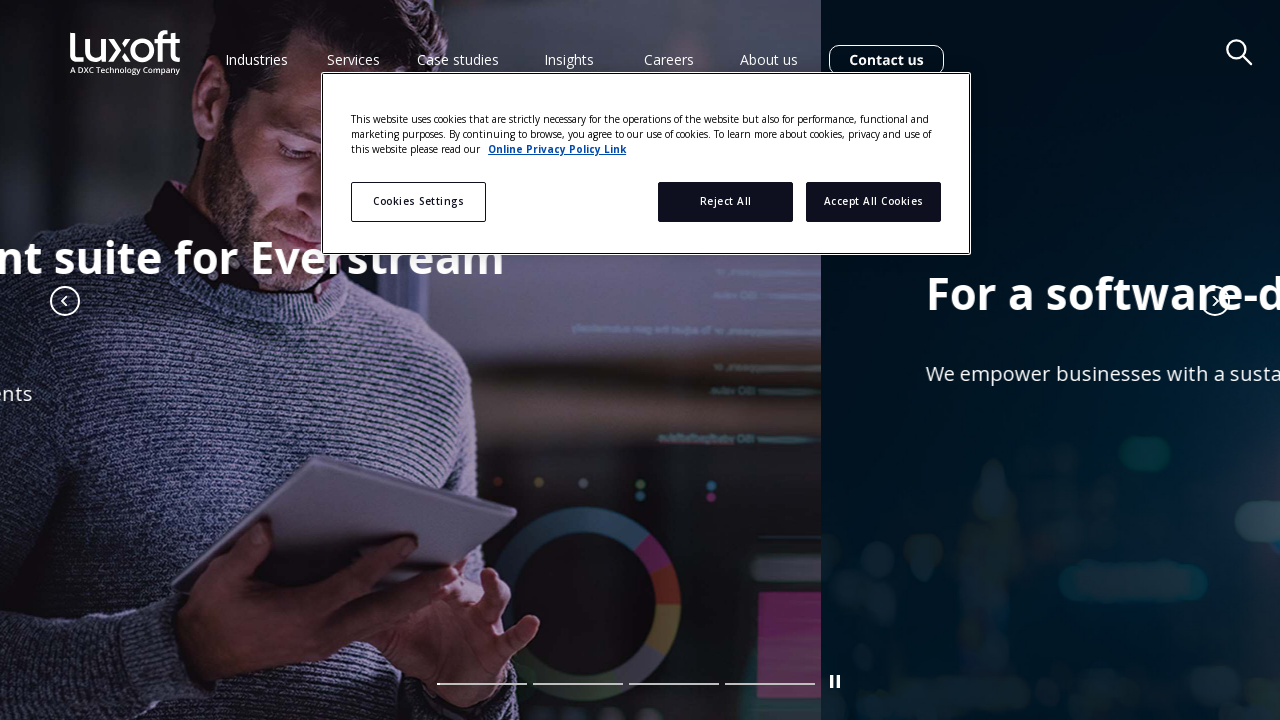

Verified page body element is visible
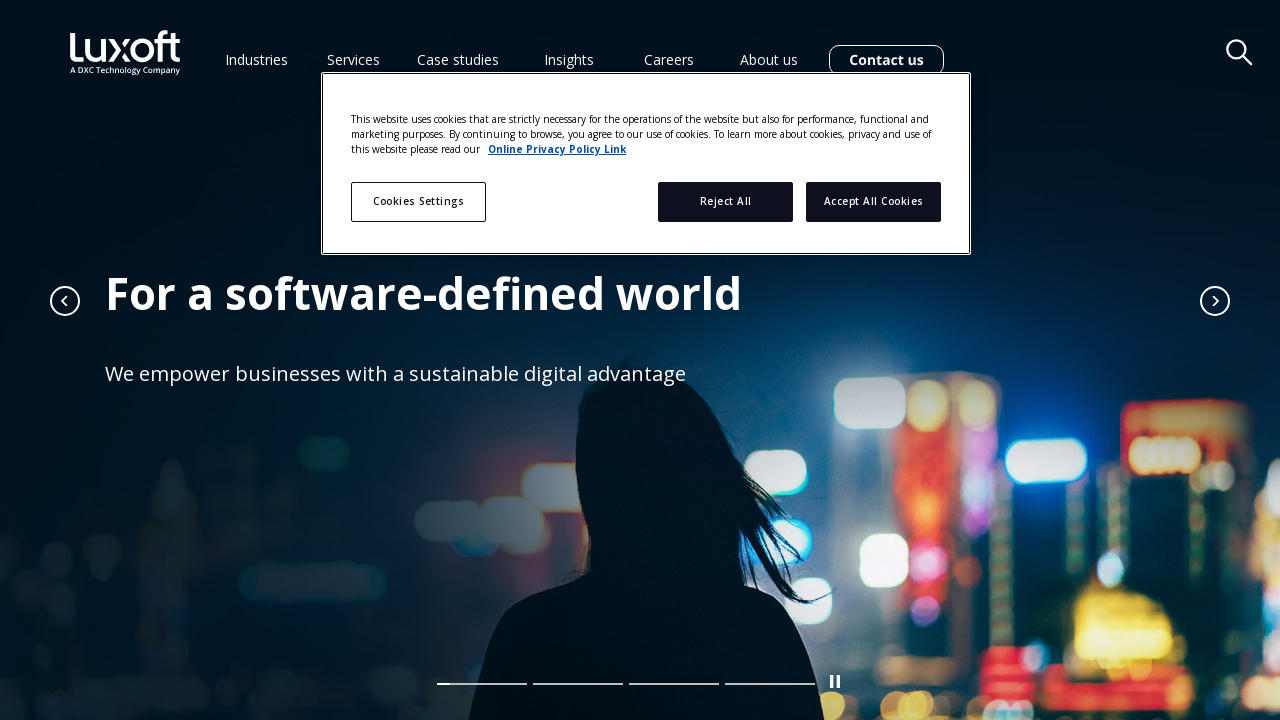

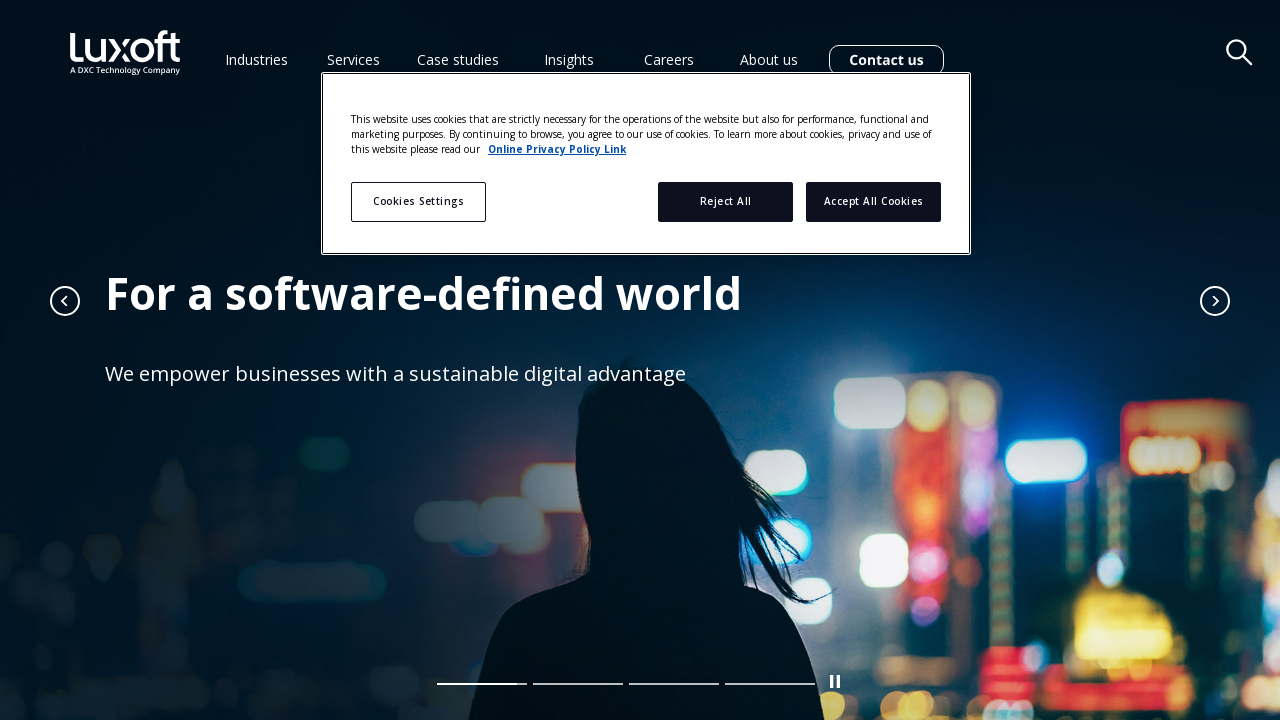